Tests the login form error message display by submitting invalid credentials and verifying the error message appears

Starting URL: https://courses.ultimateqa.com/

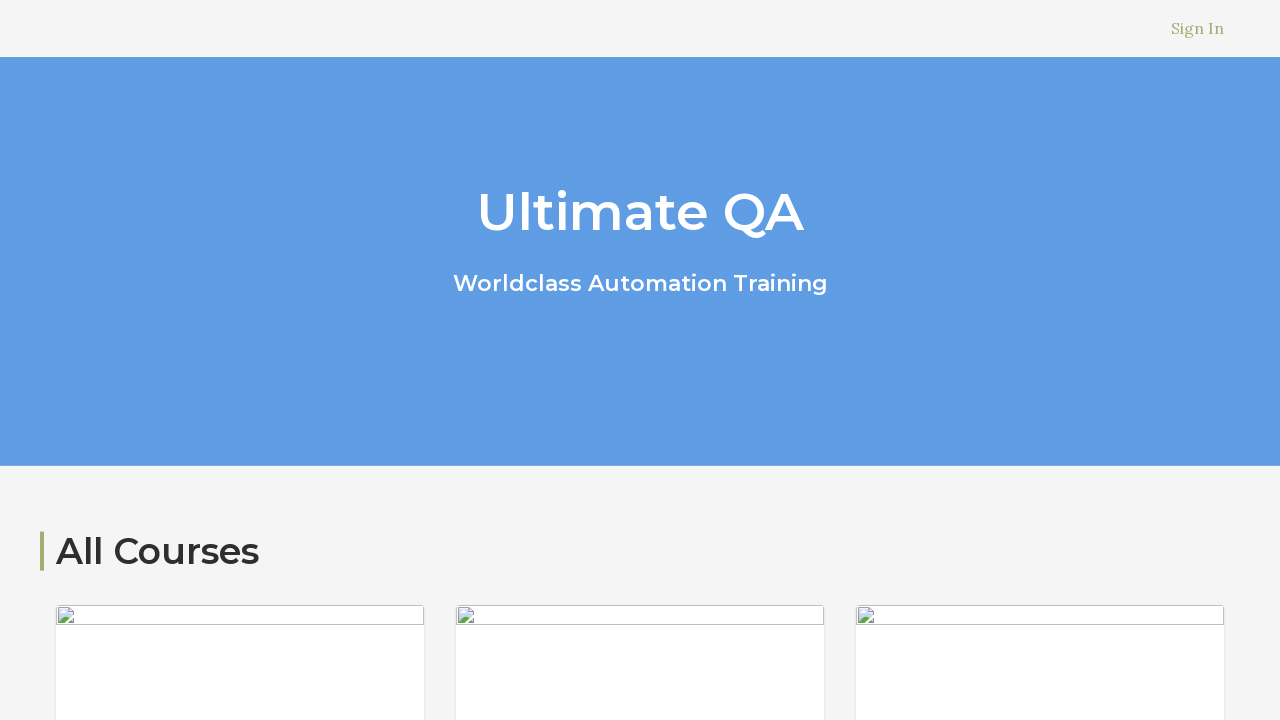

Clicked Sign In link at (1198, 28) on xpath=//a[contains(text(),'Sign In')]
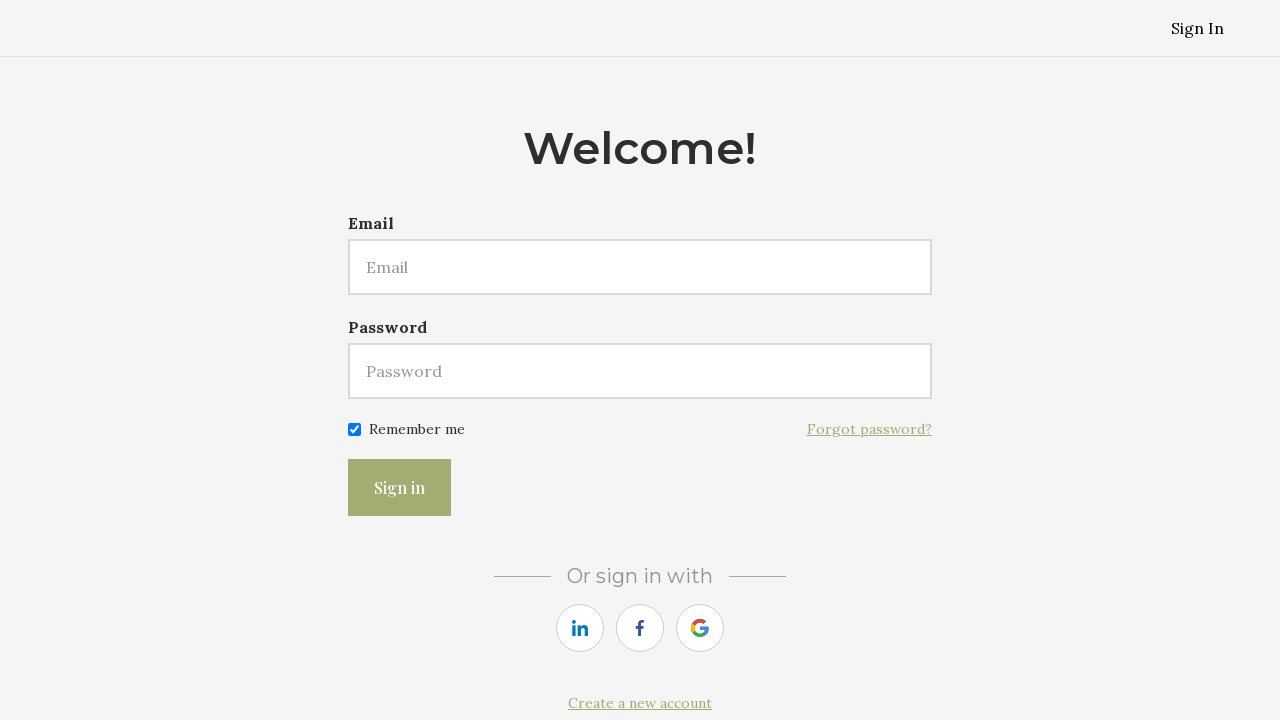

Entered email 'testuser382@gmail.com' in email field on #user\[email\]
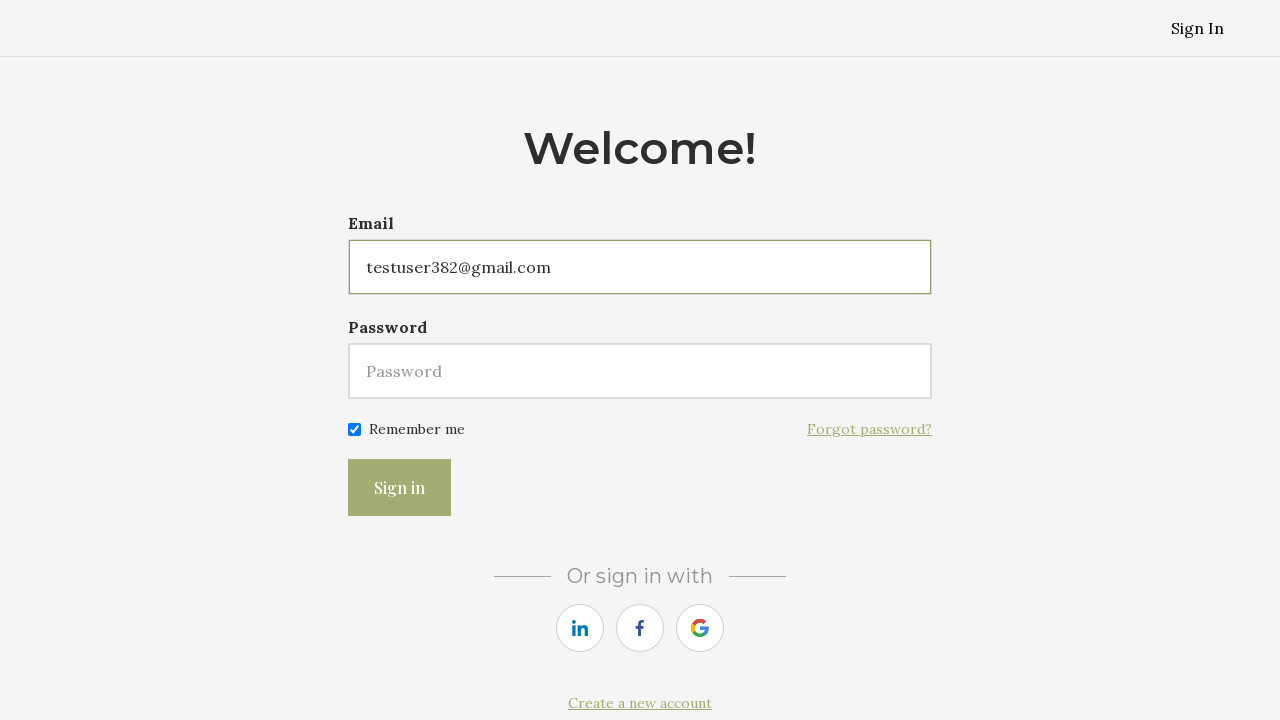

Entered password 'wrongpass123' in password field on #user\[password\]
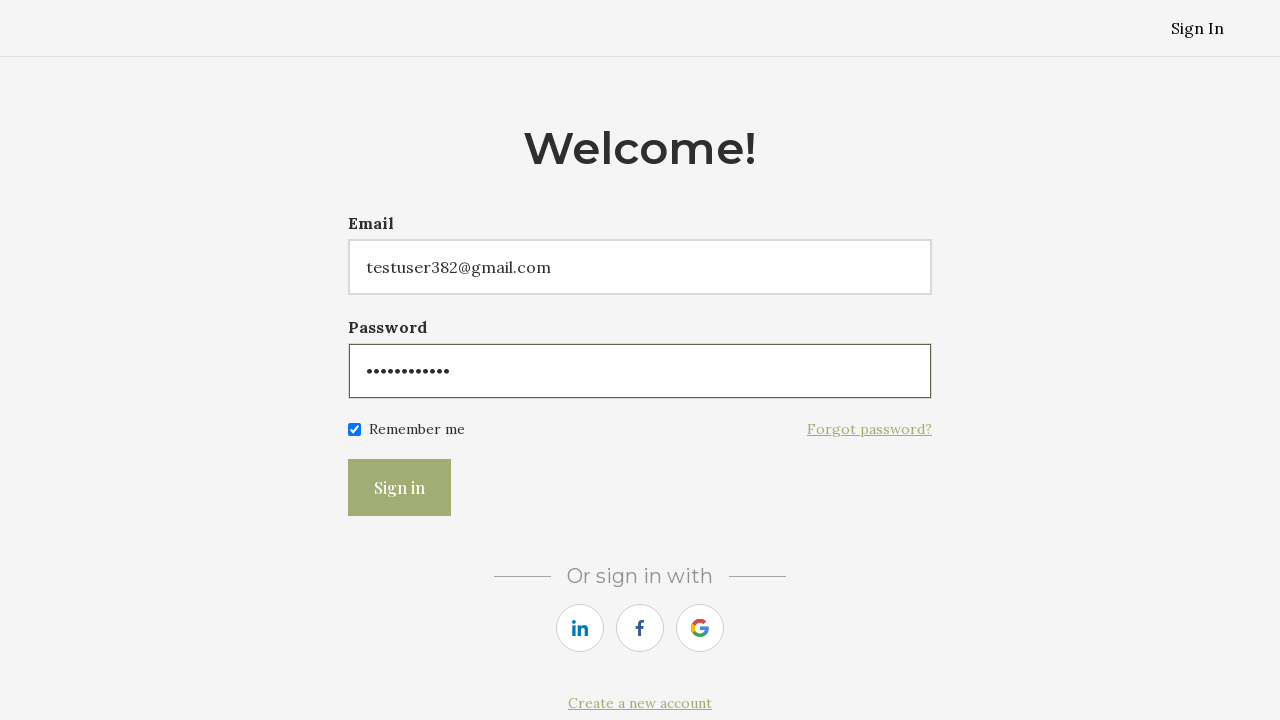

Clicked Sign in button with invalid credentials at (400, 488) on xpath=//button[contains(text(),'Sign in')]
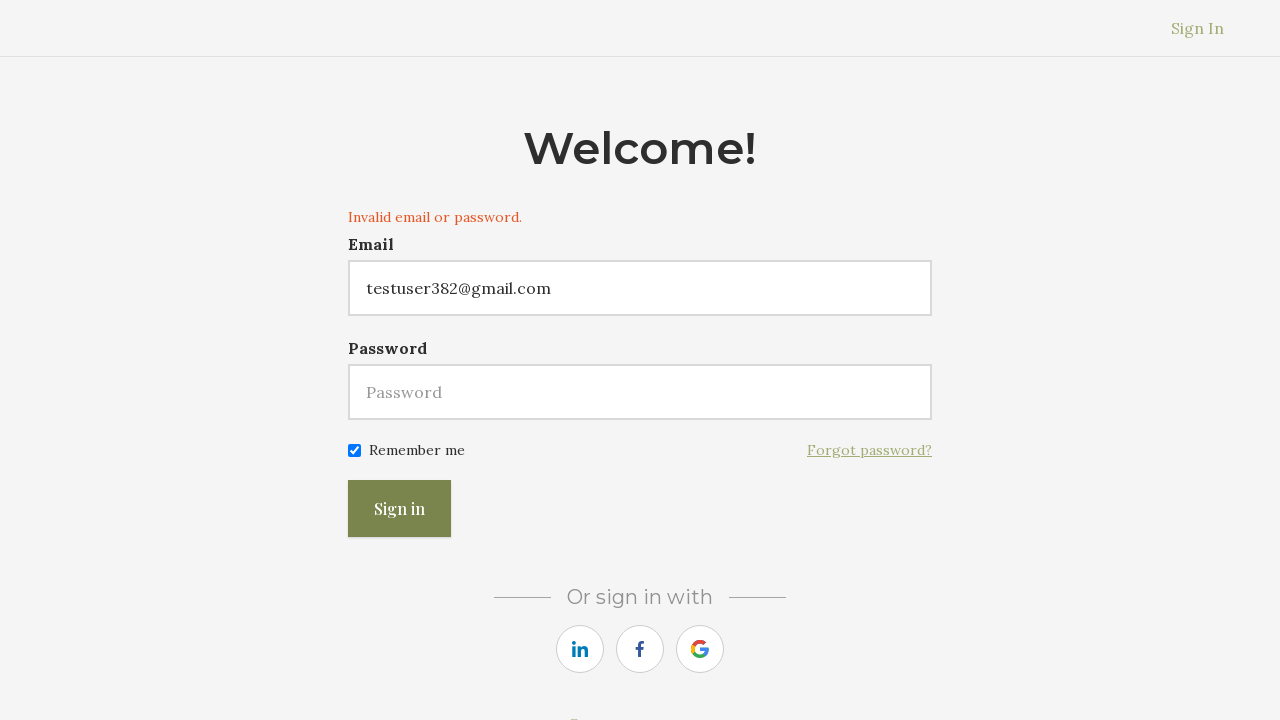

Error message appeared on login form
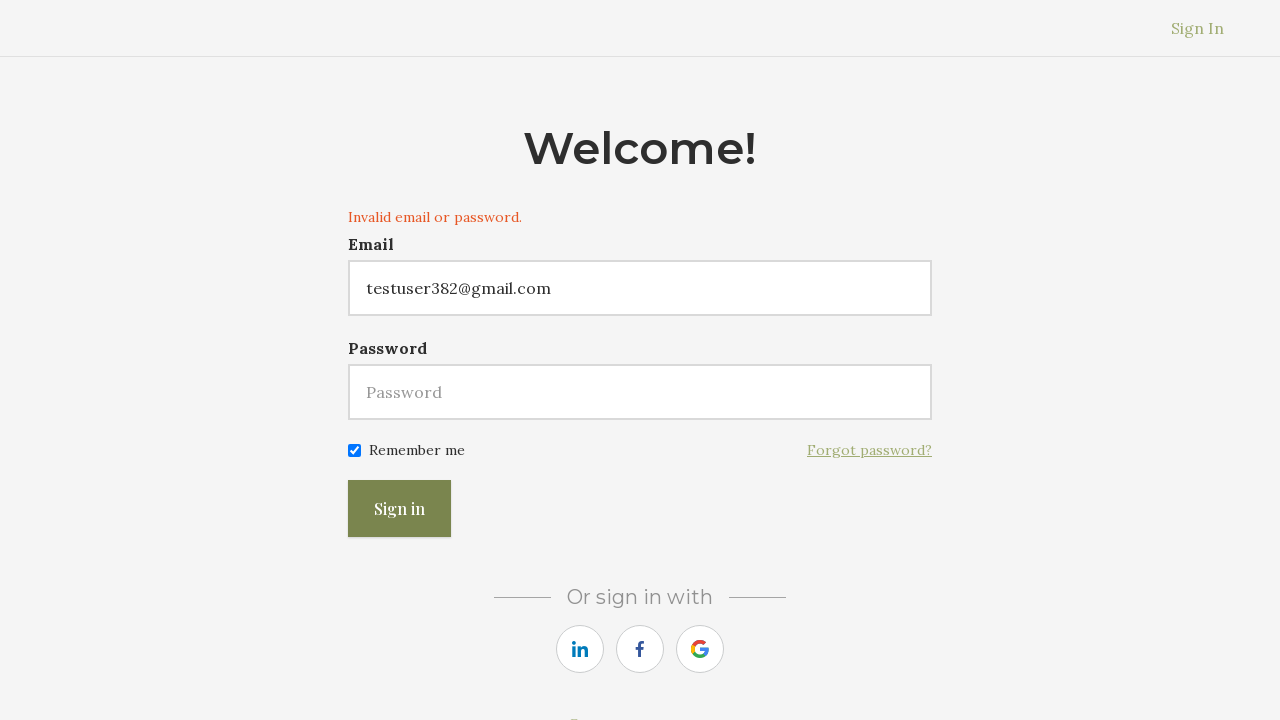

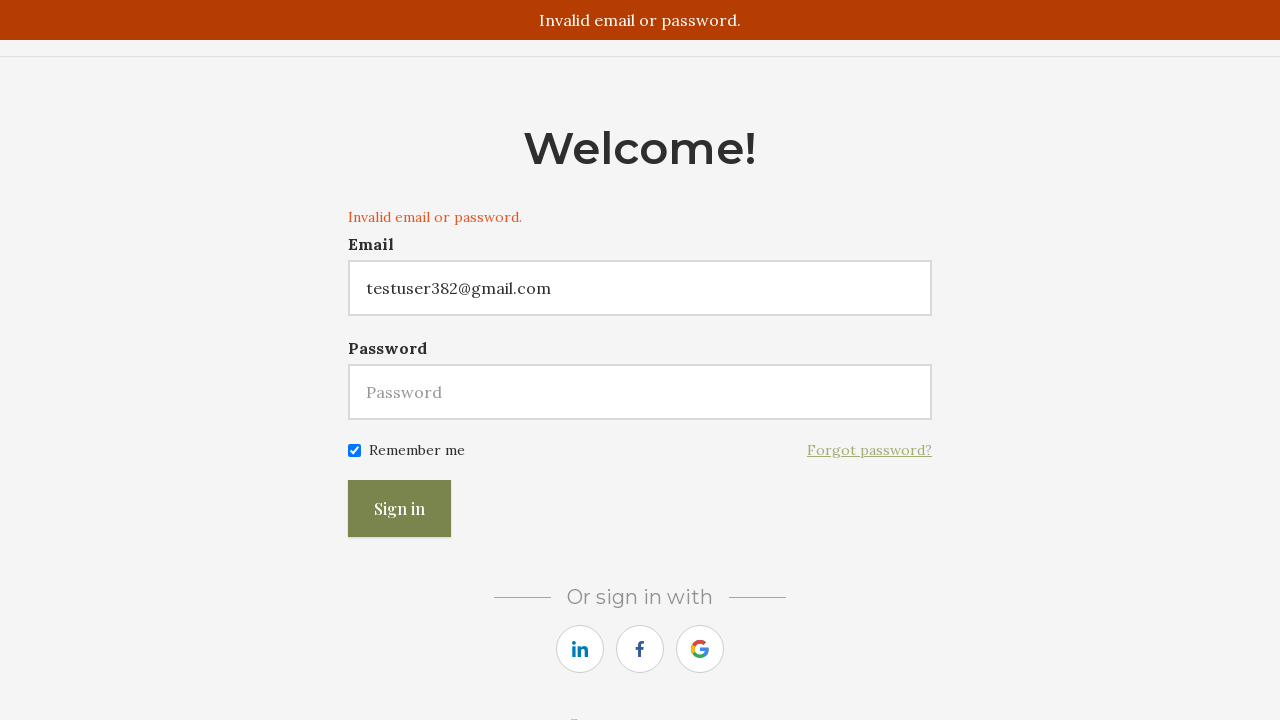